Navigates to the GeeksforGeeks homepage and verifies the page loads successfully

Starting URL: https://www.geeksforgeeks.org/

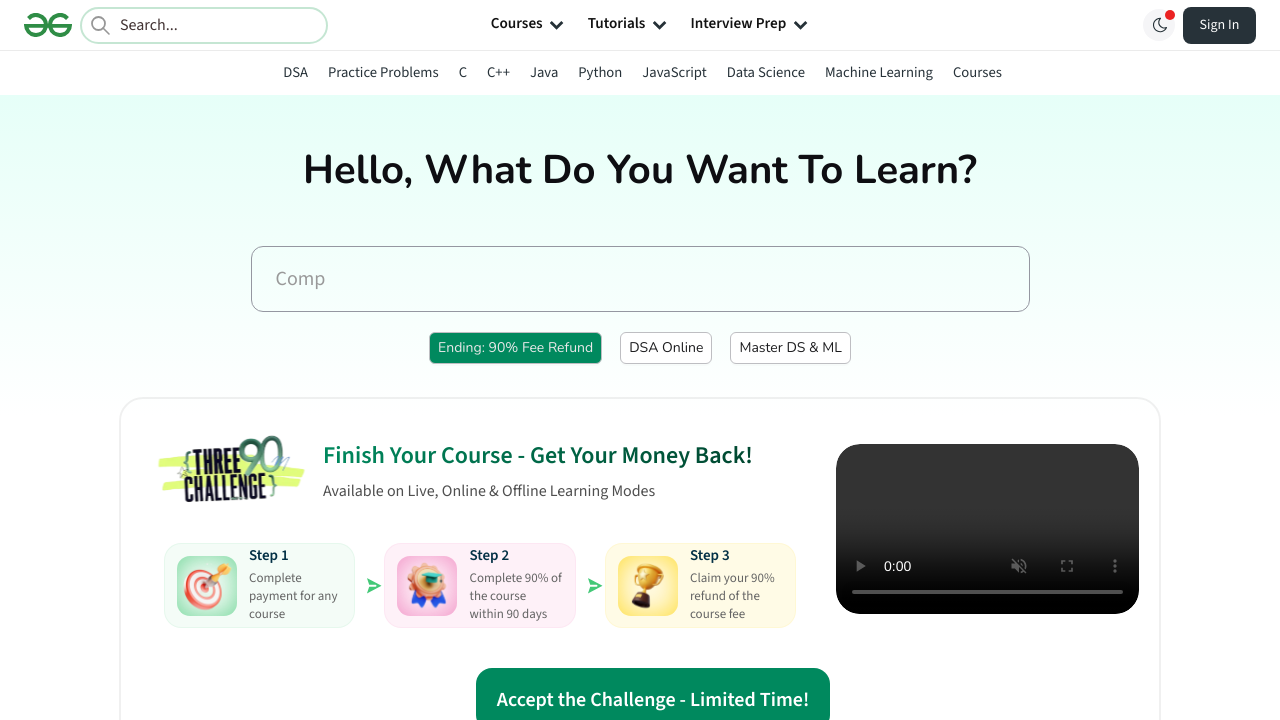

Waited for page DOM to finish loading
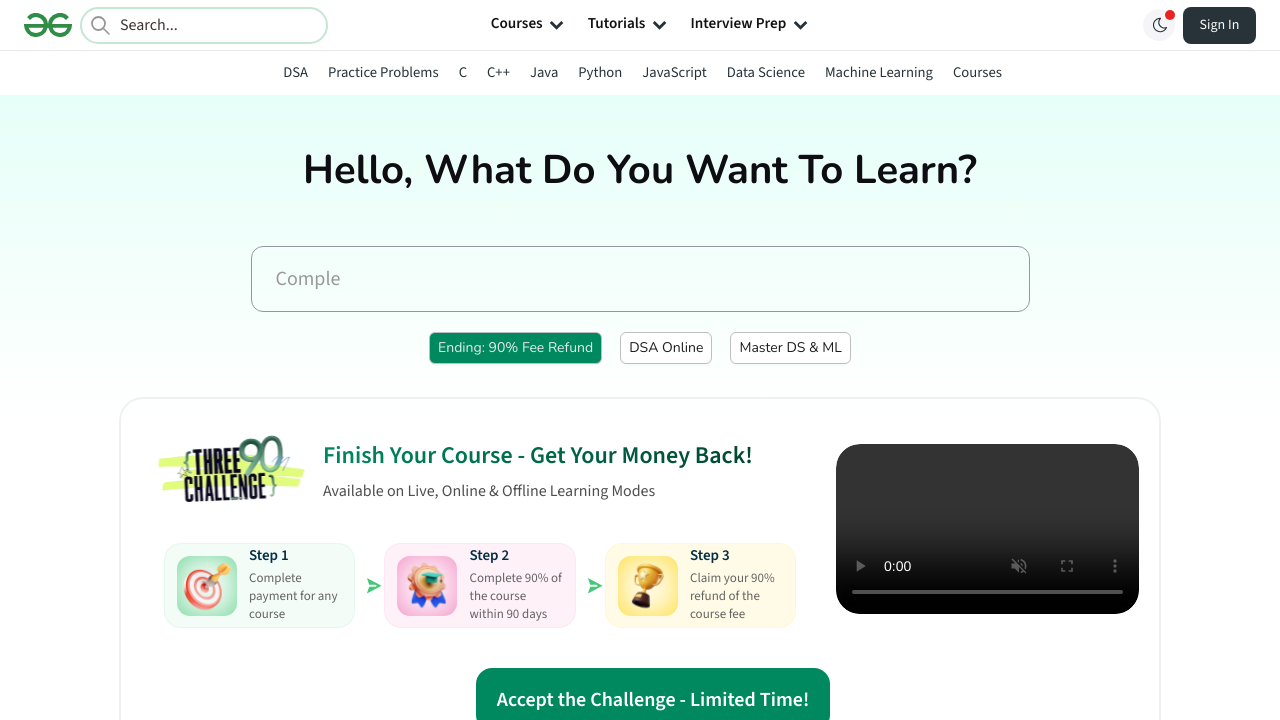

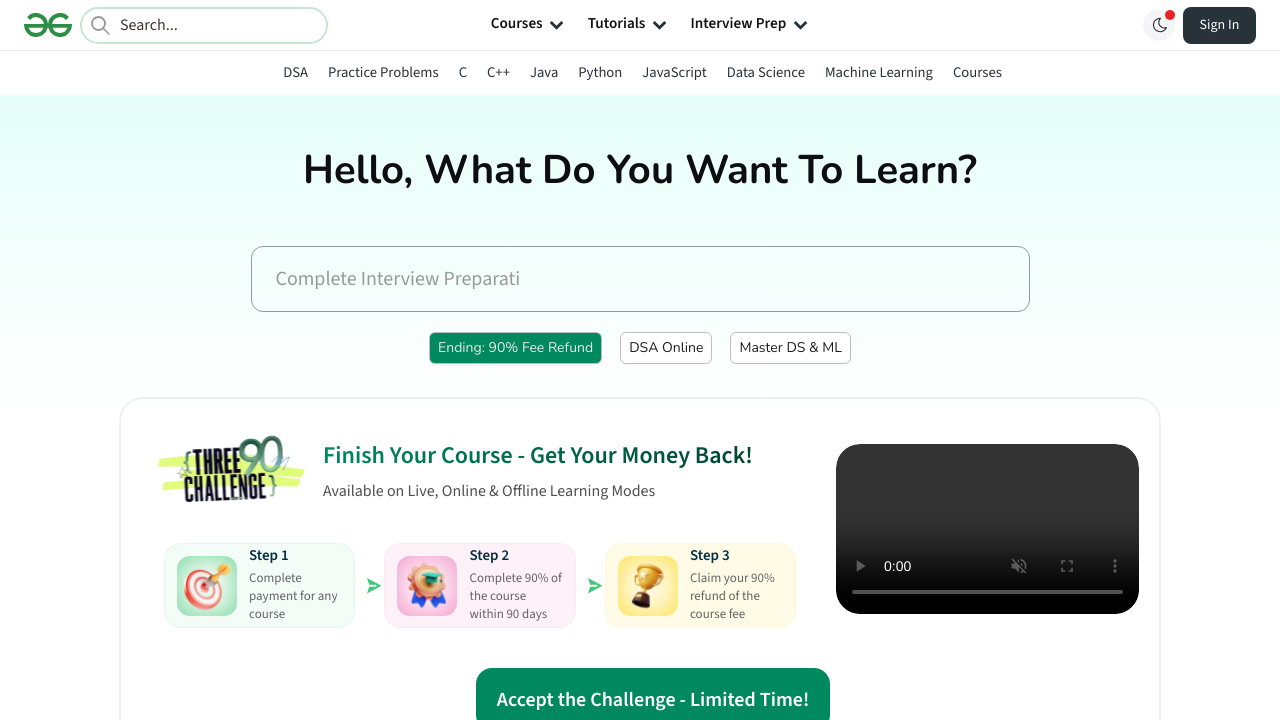